Tests static dropdown selection functionality by selecting an option by index from a currency dropdown

Starting URL: https://rahulshettyacademy.com/dropdownsPractise

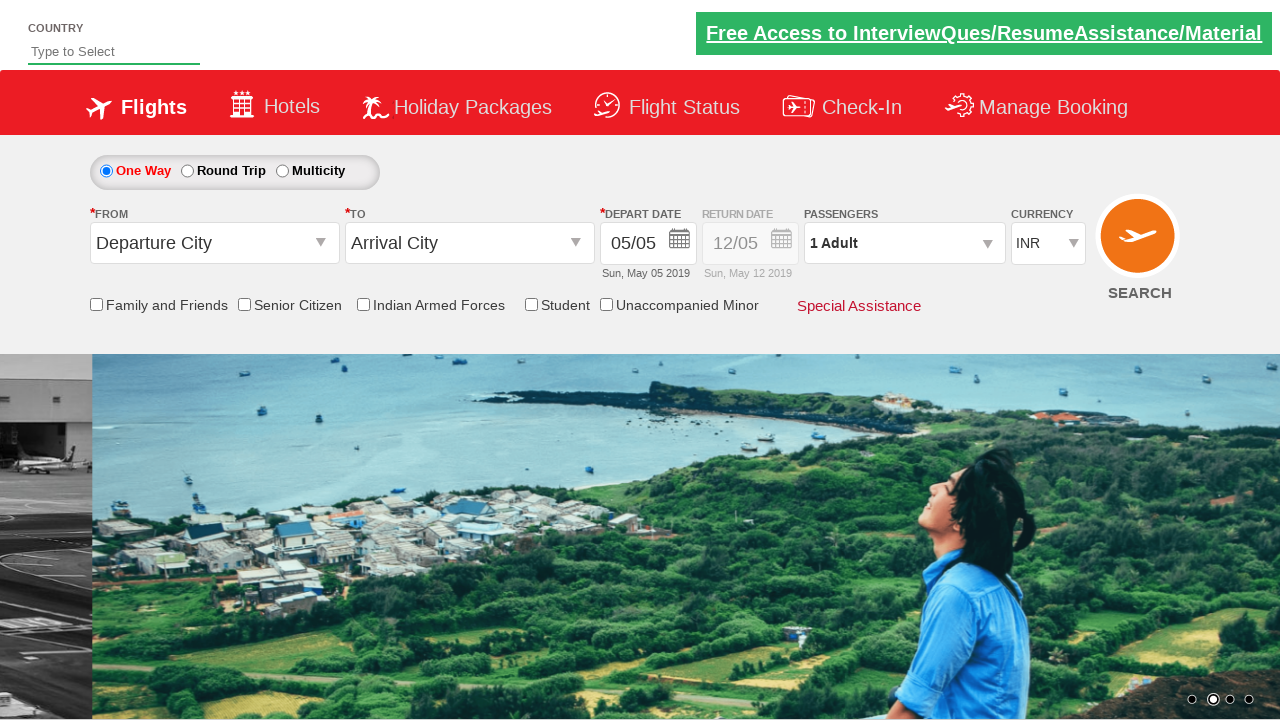

Located currency dropdown element
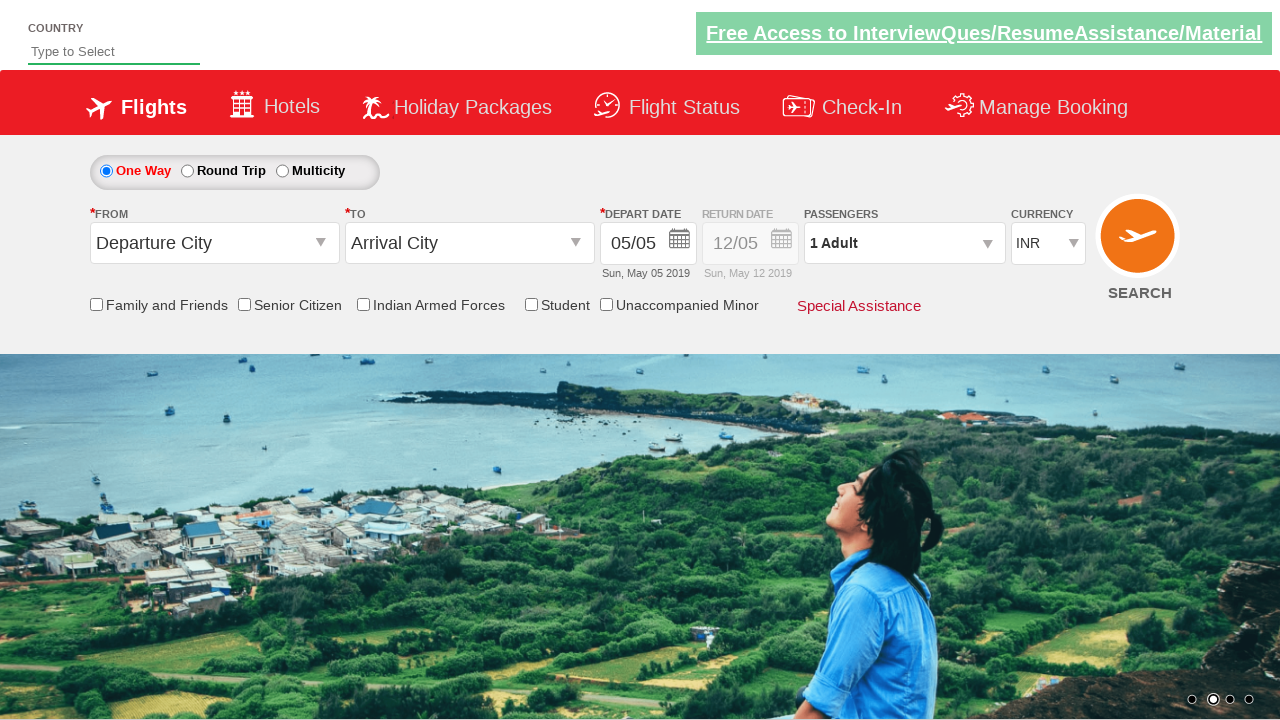

Selected option at index 3 from currency dropdown on select[name='ctl00$mainContent$DropDownListCurrency']
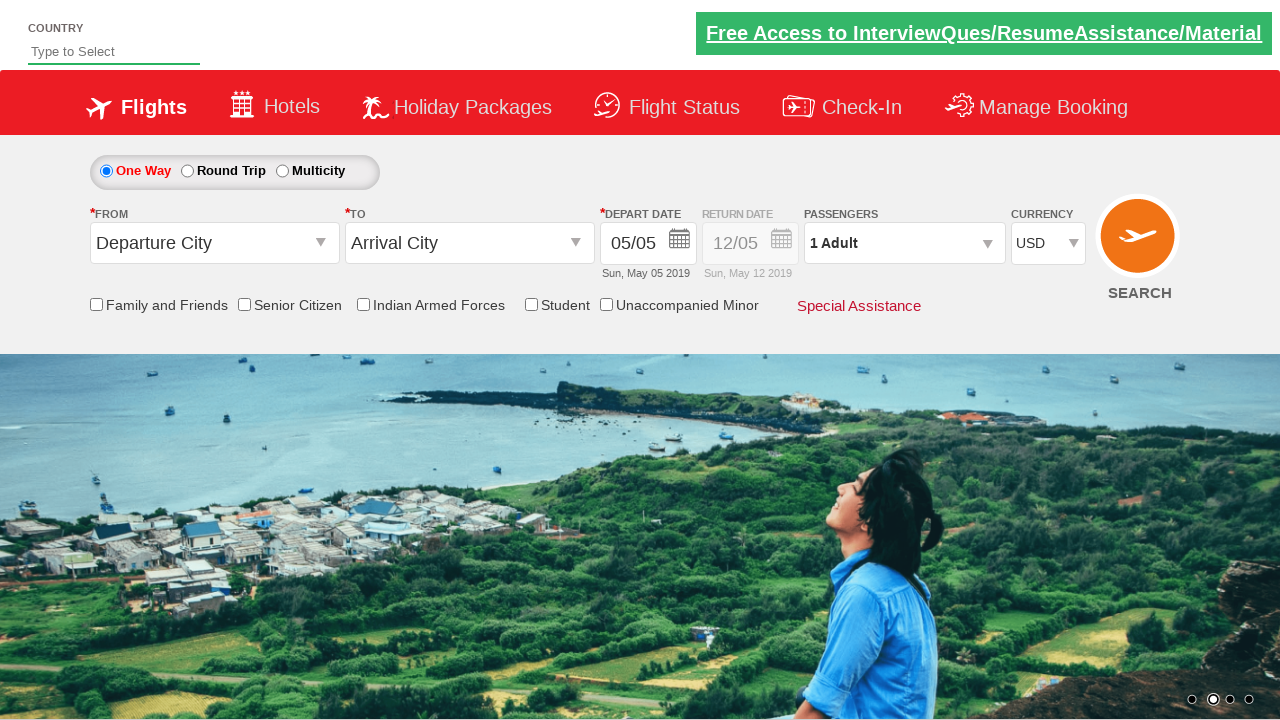

Retrieved selected option text from dropdown
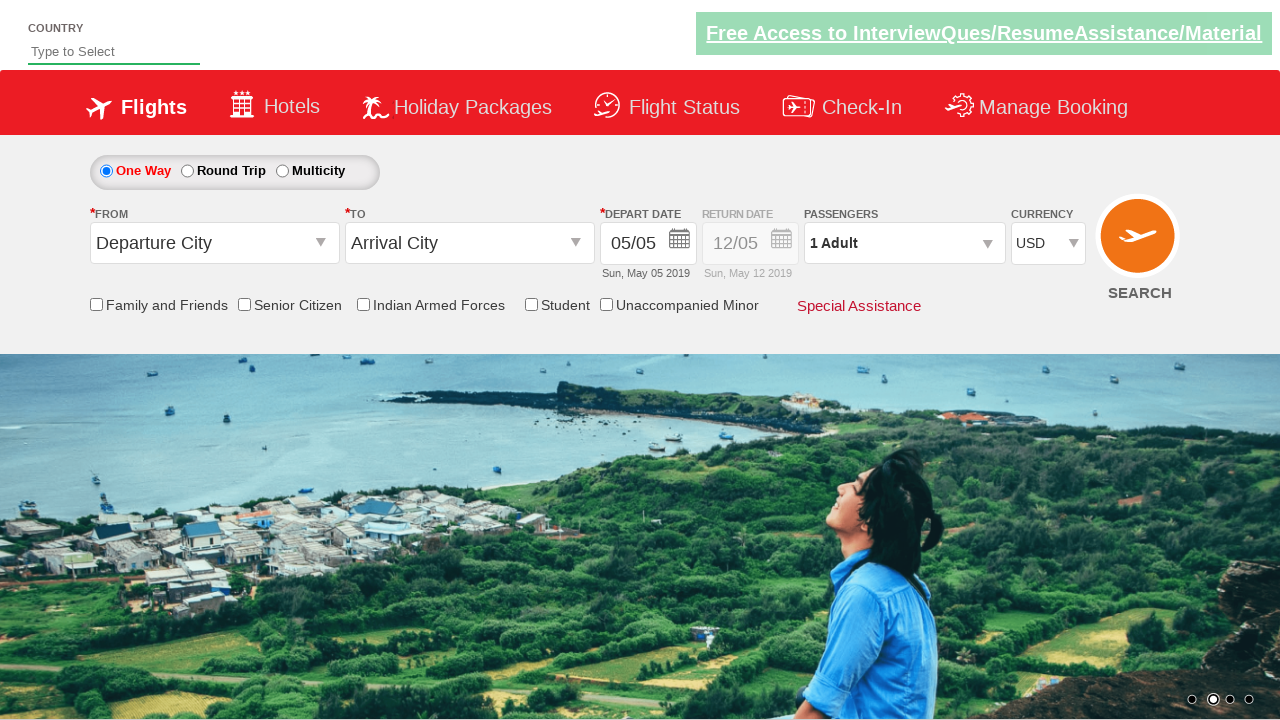

Verified selected option: USD
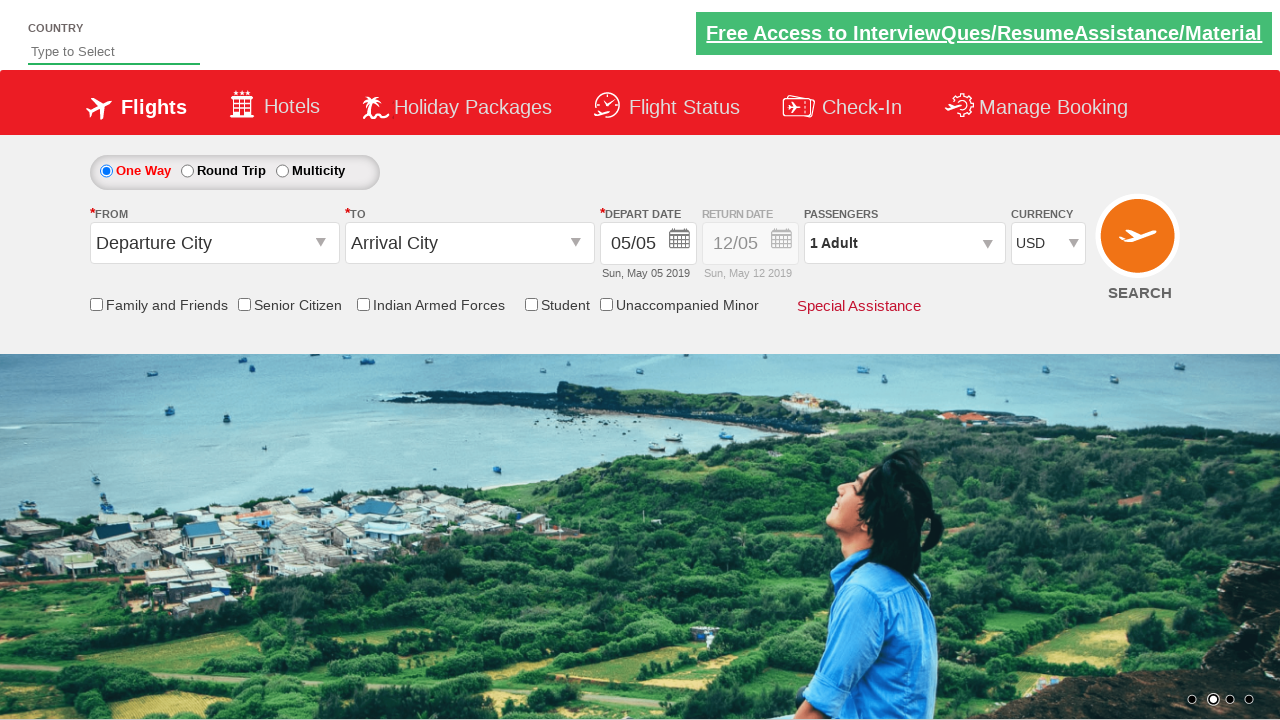

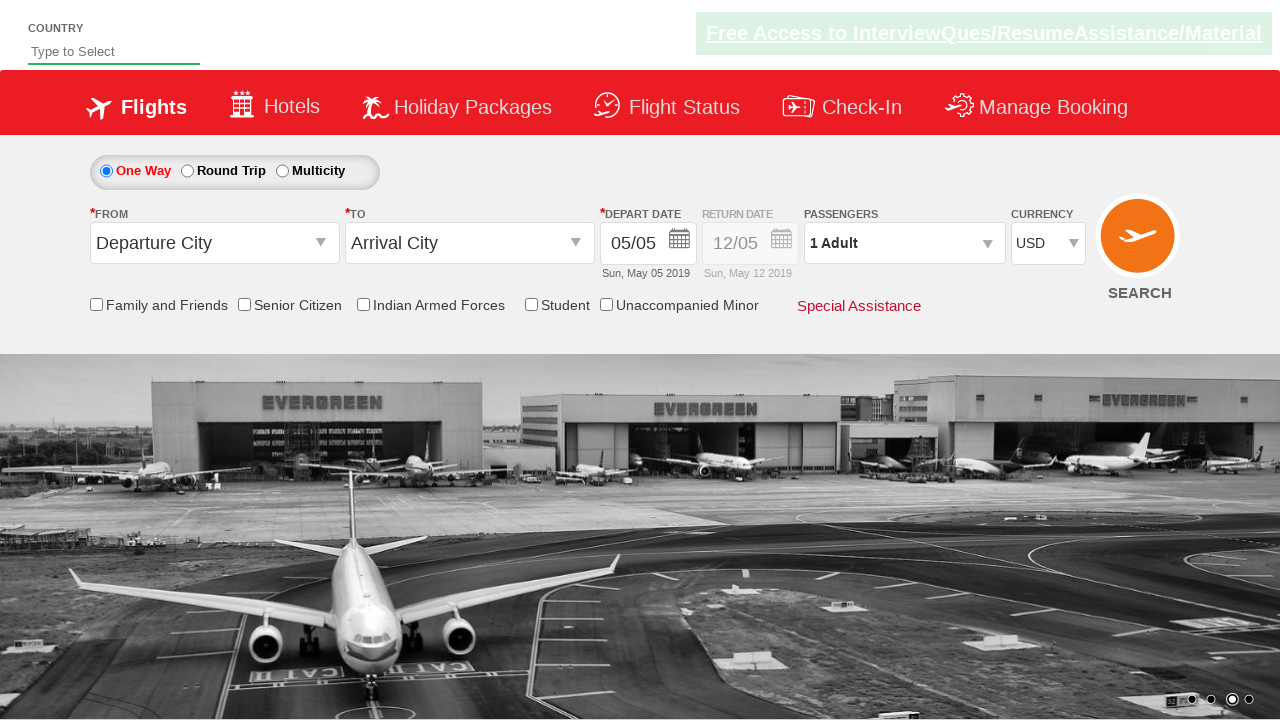